Navigates to Disco supermarket's sugar search results page, scrolls to load content, and verifies that product elements are displayed.

Starting URL: https://www.disco.com.ar/azucar?_q=azucar&map=ft

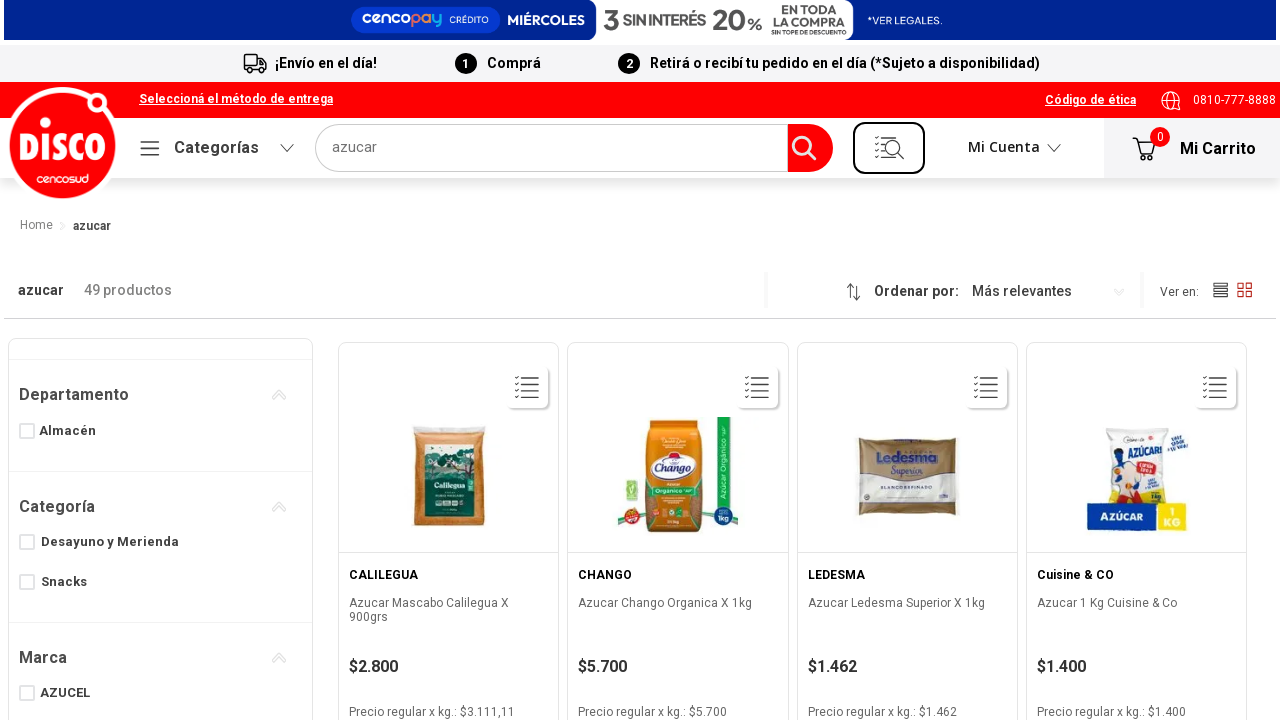

Scrolled to bottom of page to load lazy-loaded content
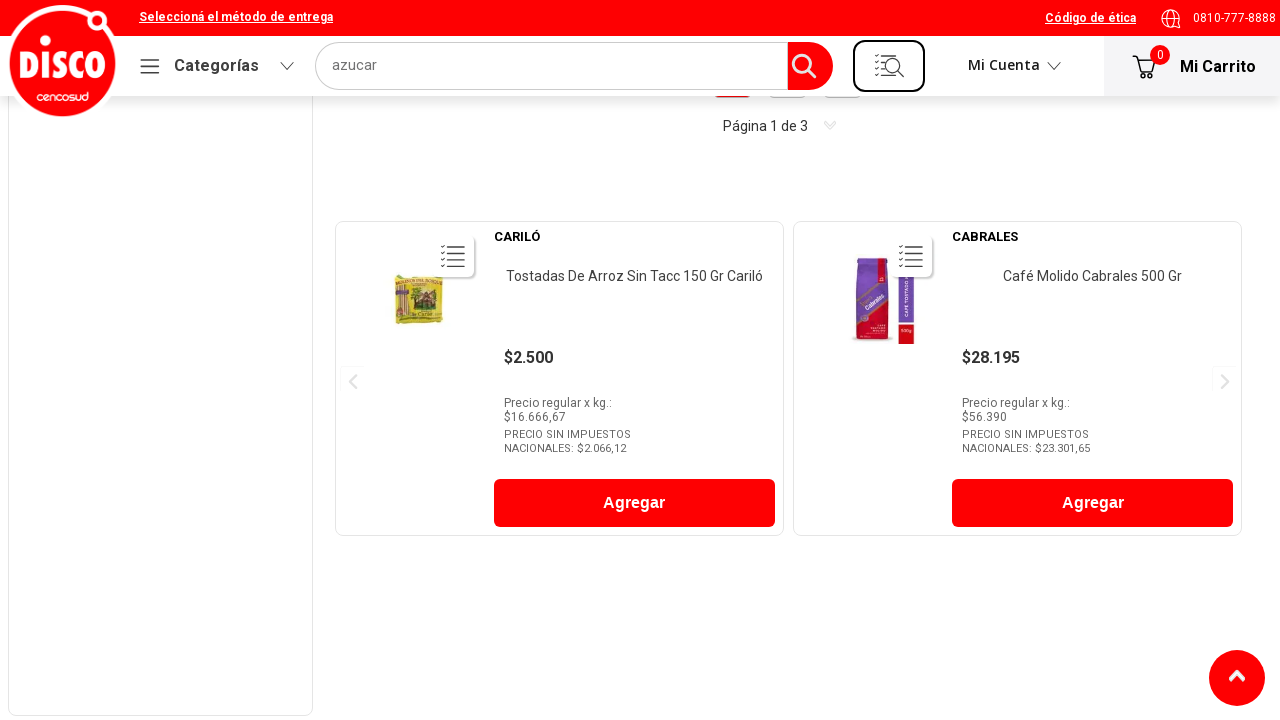

Waited for product elements (section article) to appear
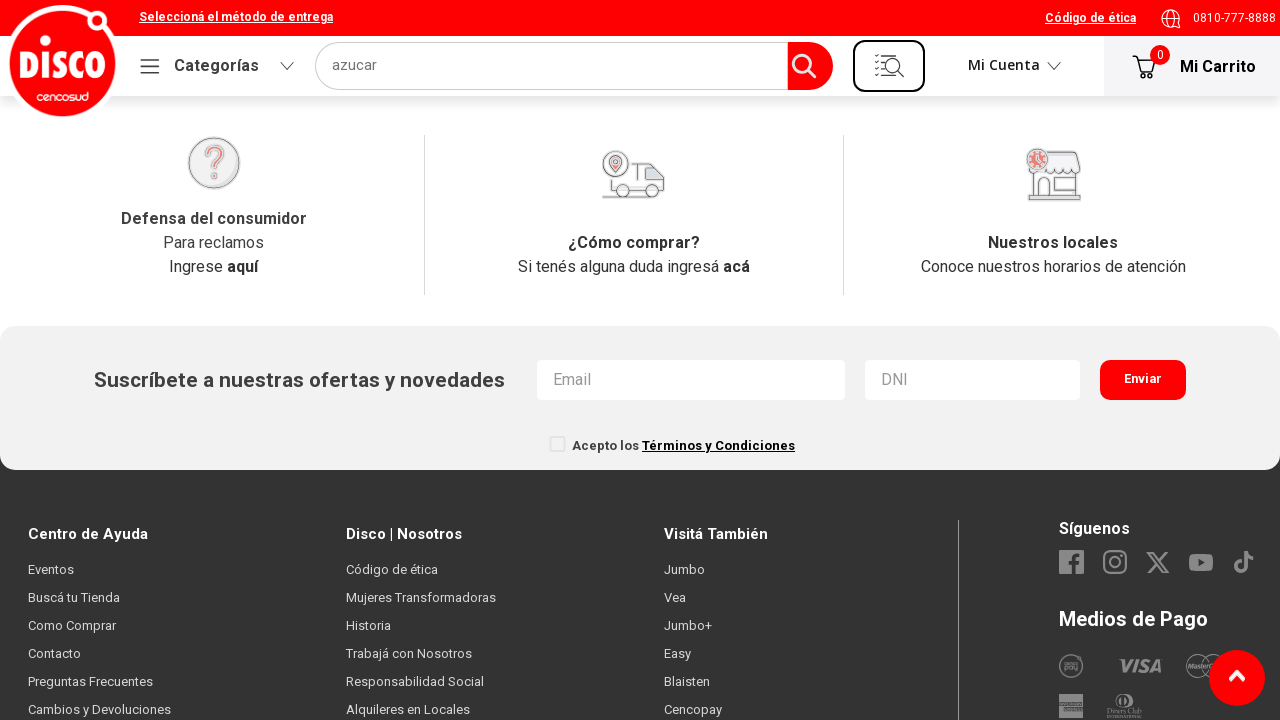

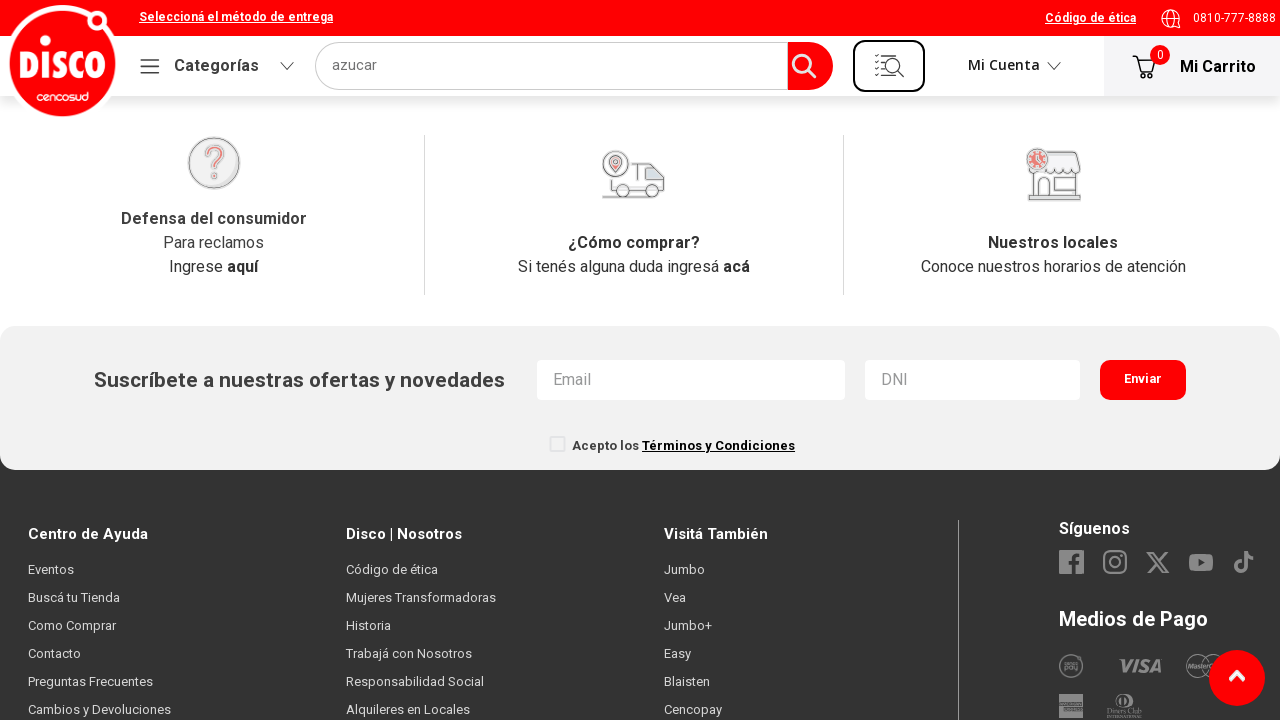